Tests handling of different JavaScript alert types - simple alert, confirmation dialog, and prompt dialog by interacting with each type and providing appropriate responses

Starting URL: http://the-internet.herokuapp.com/javascript_alerts

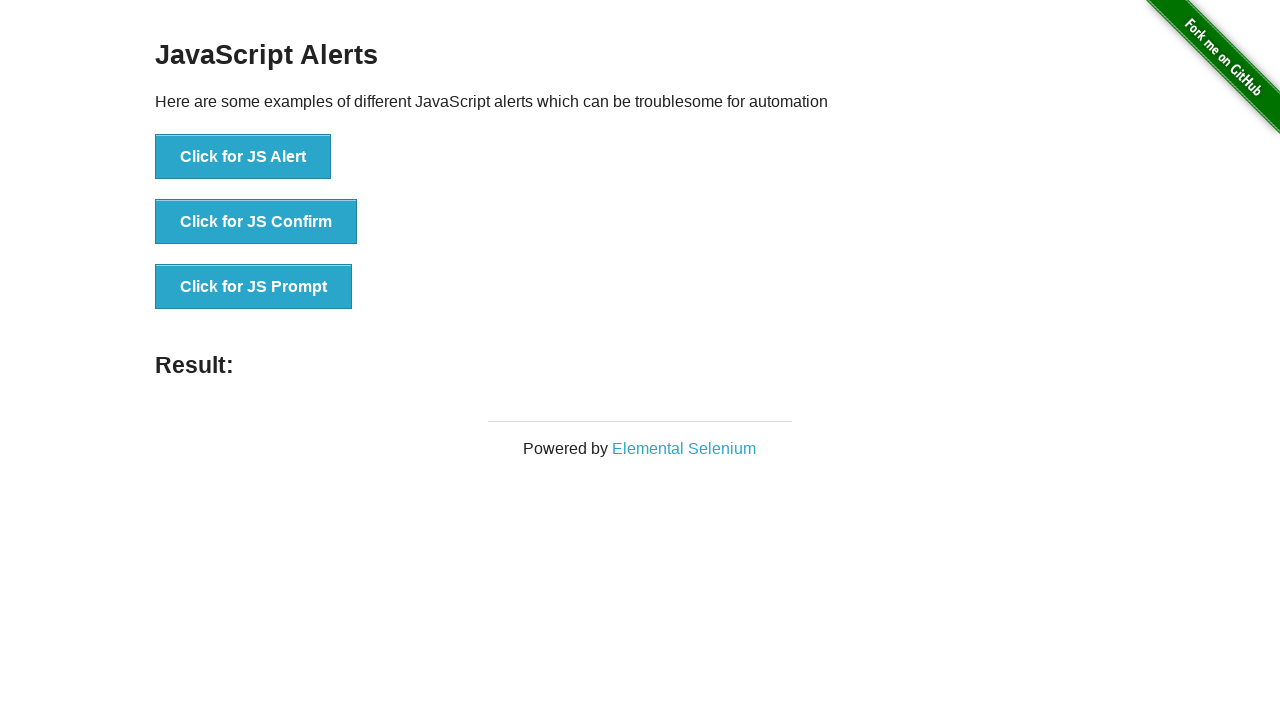

Clicked button to trigger JS Alert at (243, 157) on xpath=//button[normalize-space()='Click for JS Alert']
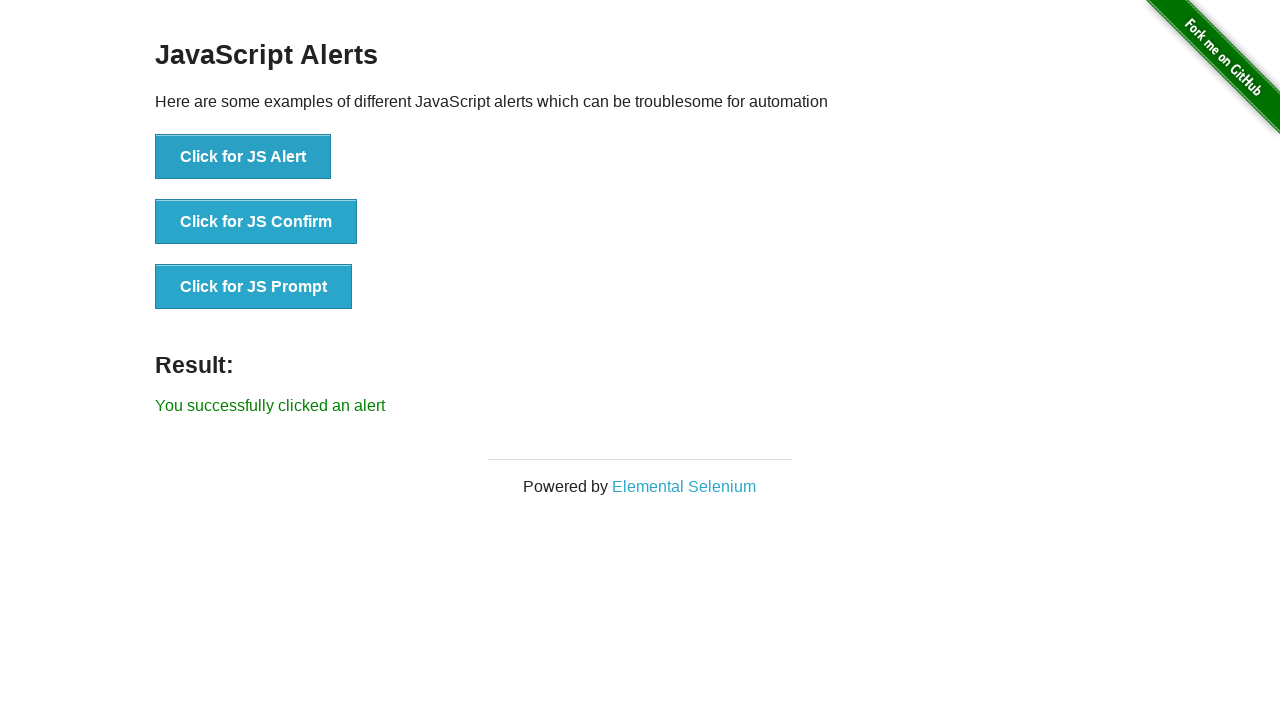

Set up dialog handler to accept alert
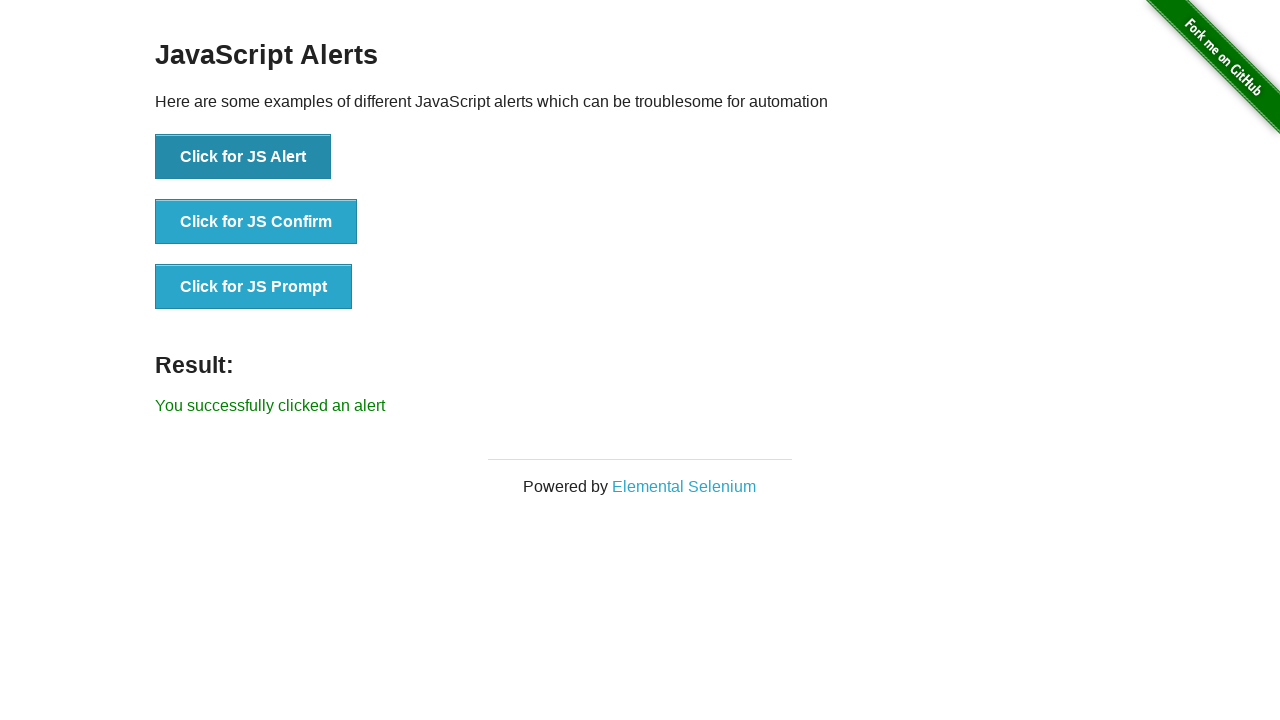

Waited for alert to be processed
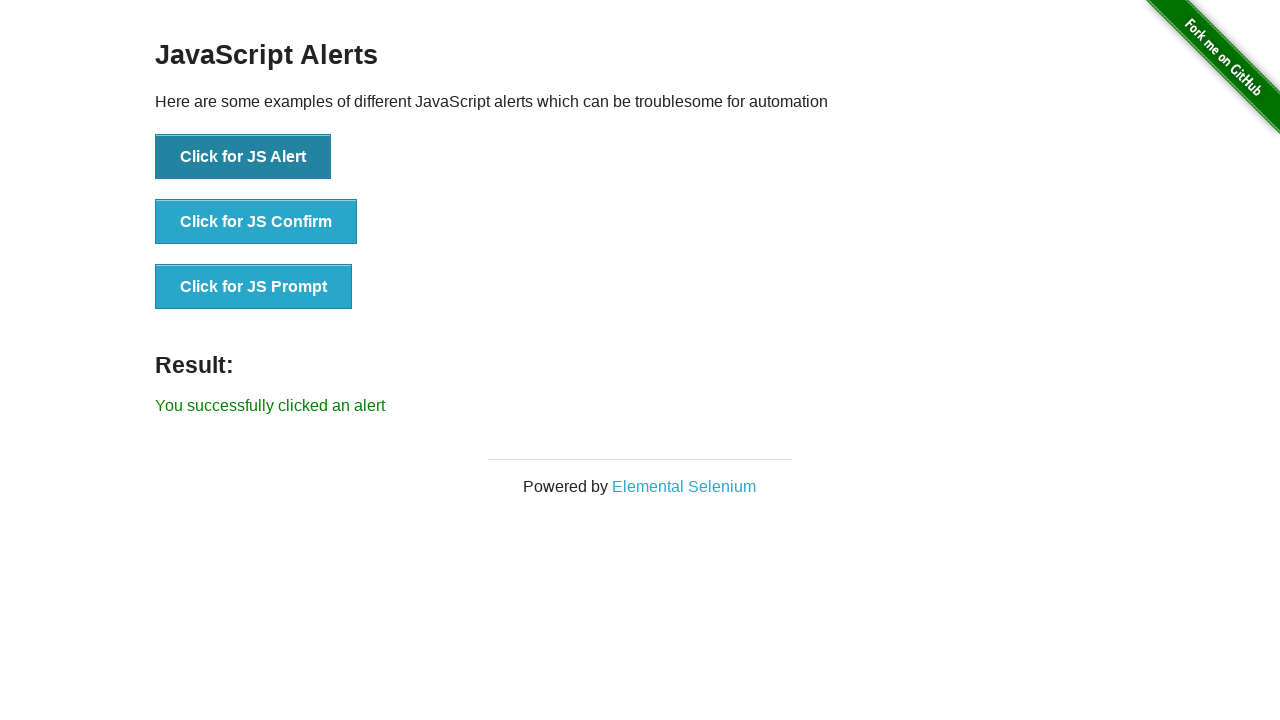

Clicked button to trigger JS Confirm dialog at (256, 222) on xpath=//button[normalize-space()='Click for JS Confirm']
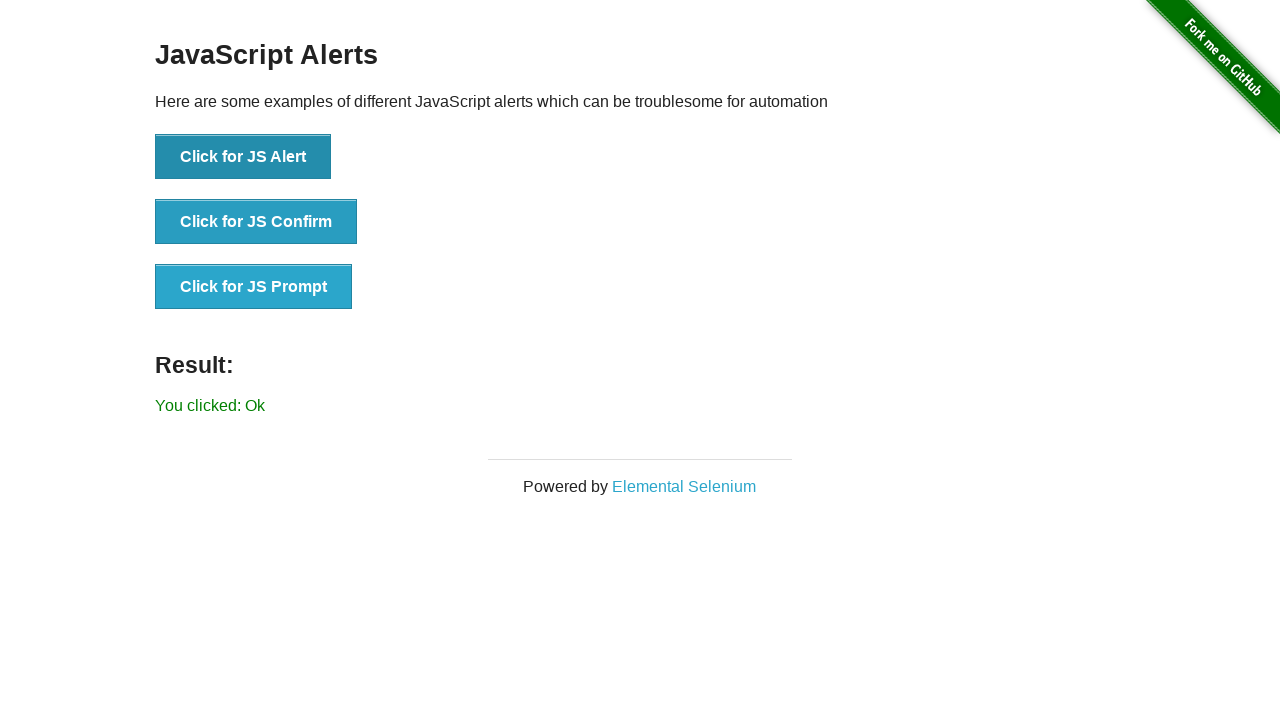

Set up dialog handler to dismiss confirmation
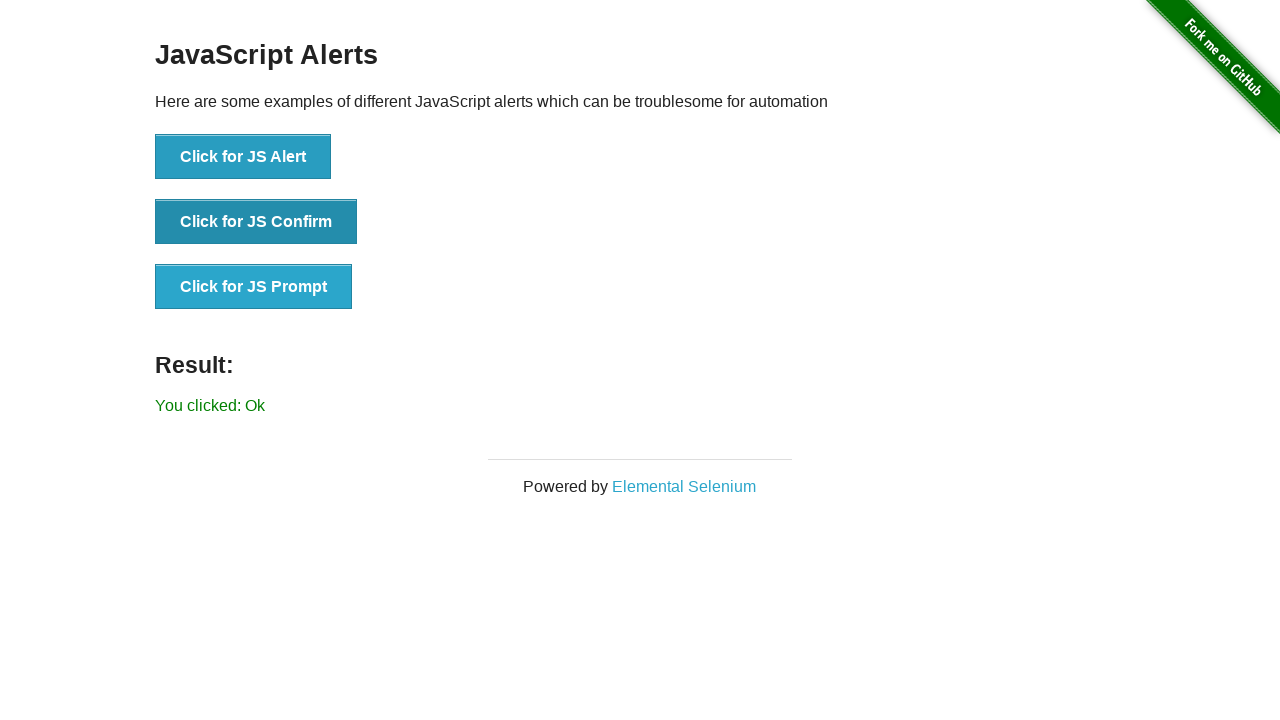

Waited for confirmation dialog to be processed
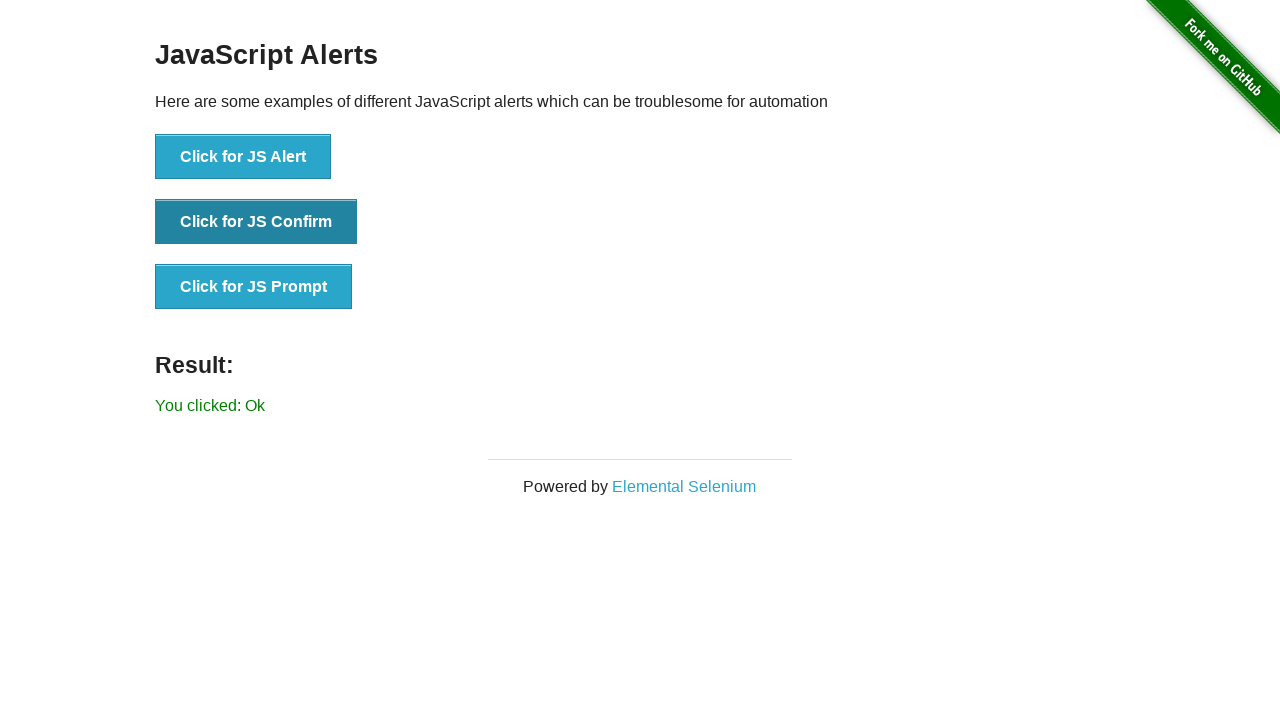

Set up dialog handler to accept prompt with text 'Test'
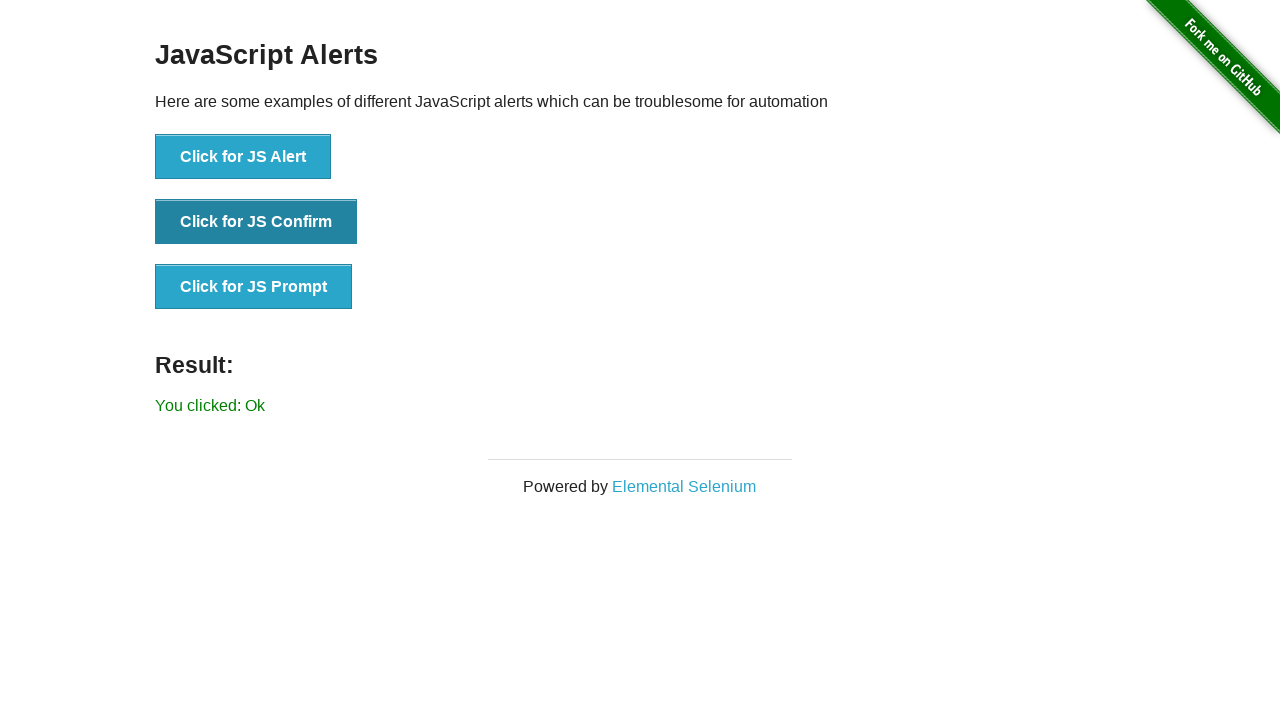

Clicked button to trigger JS Prompt dialog at (254, 287) on xpath=//button[normalize-space()='Click for JS Prompt']
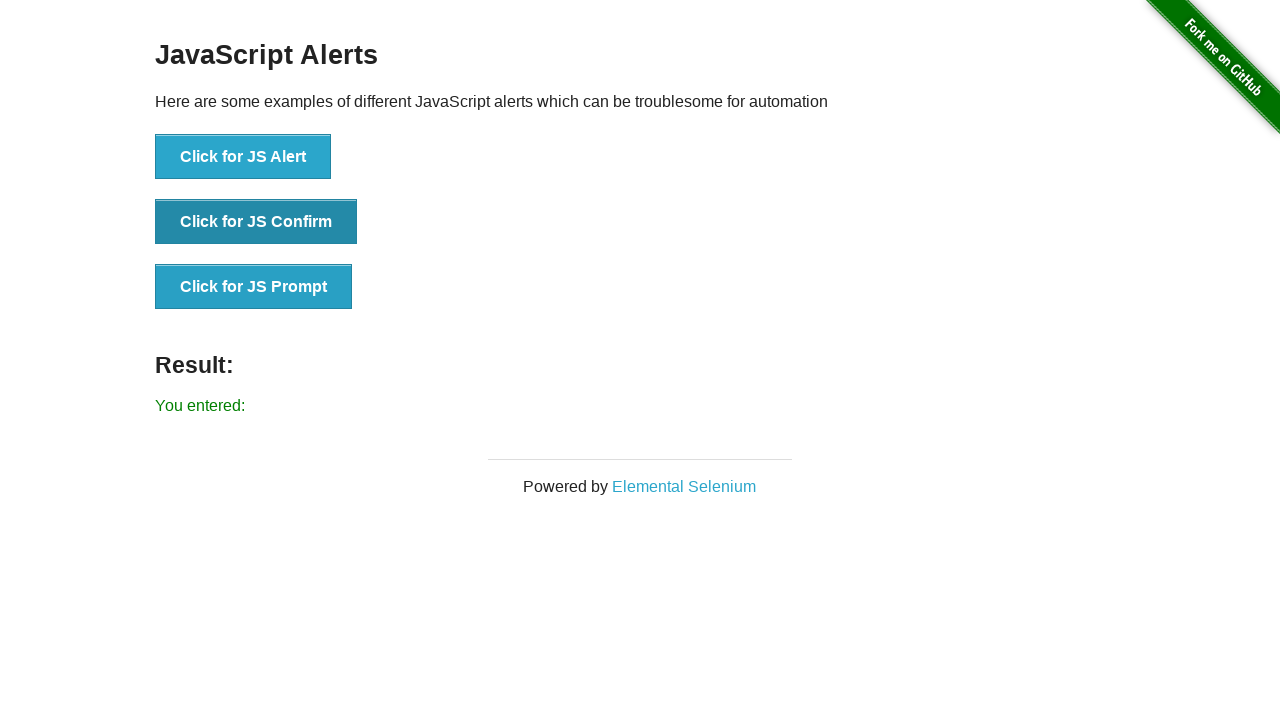

Waited for prompt dialog to be processed
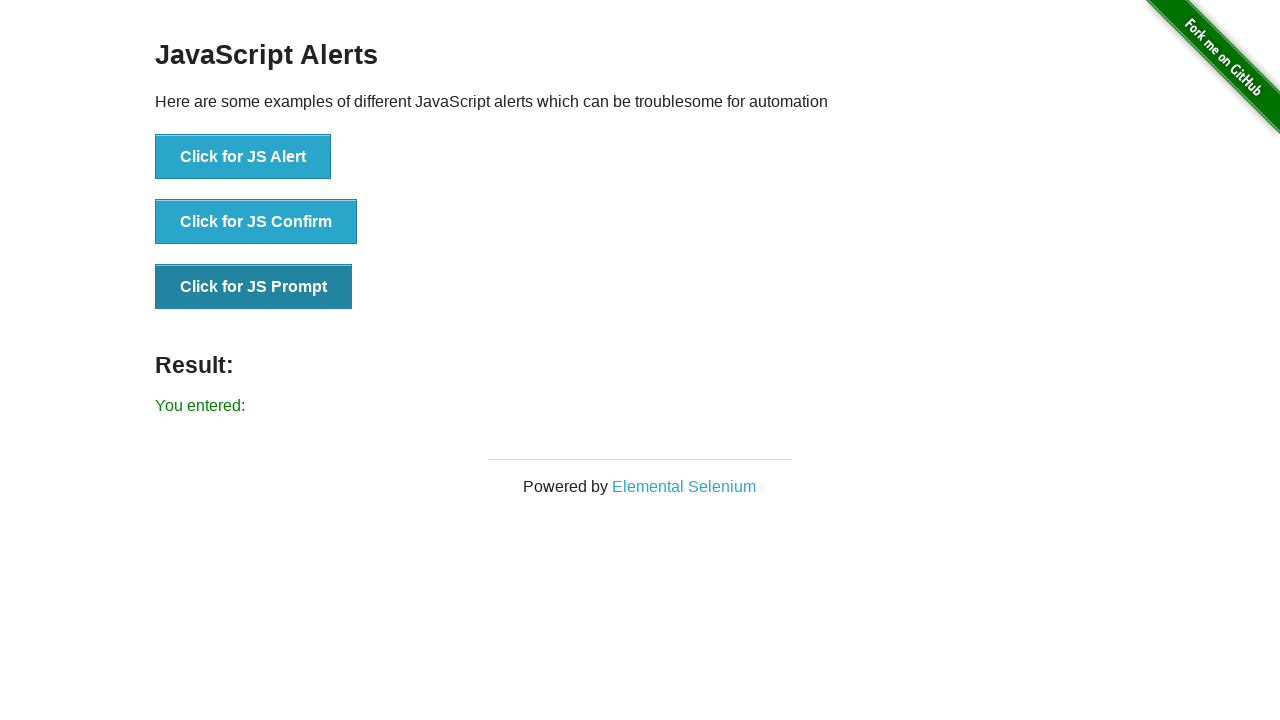

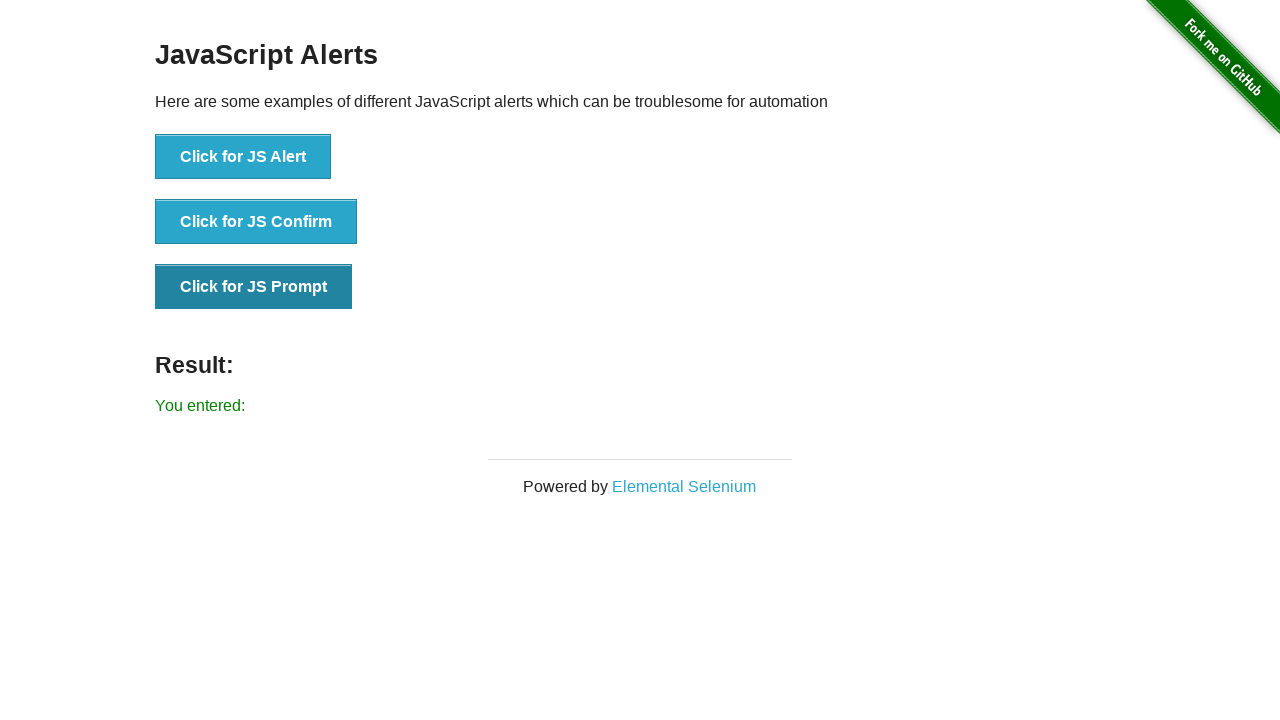